Navigates to a login page practice site to verify the page loads correctly

Starting URL: https://rahulshettyacademy.com/loginpagePractise/

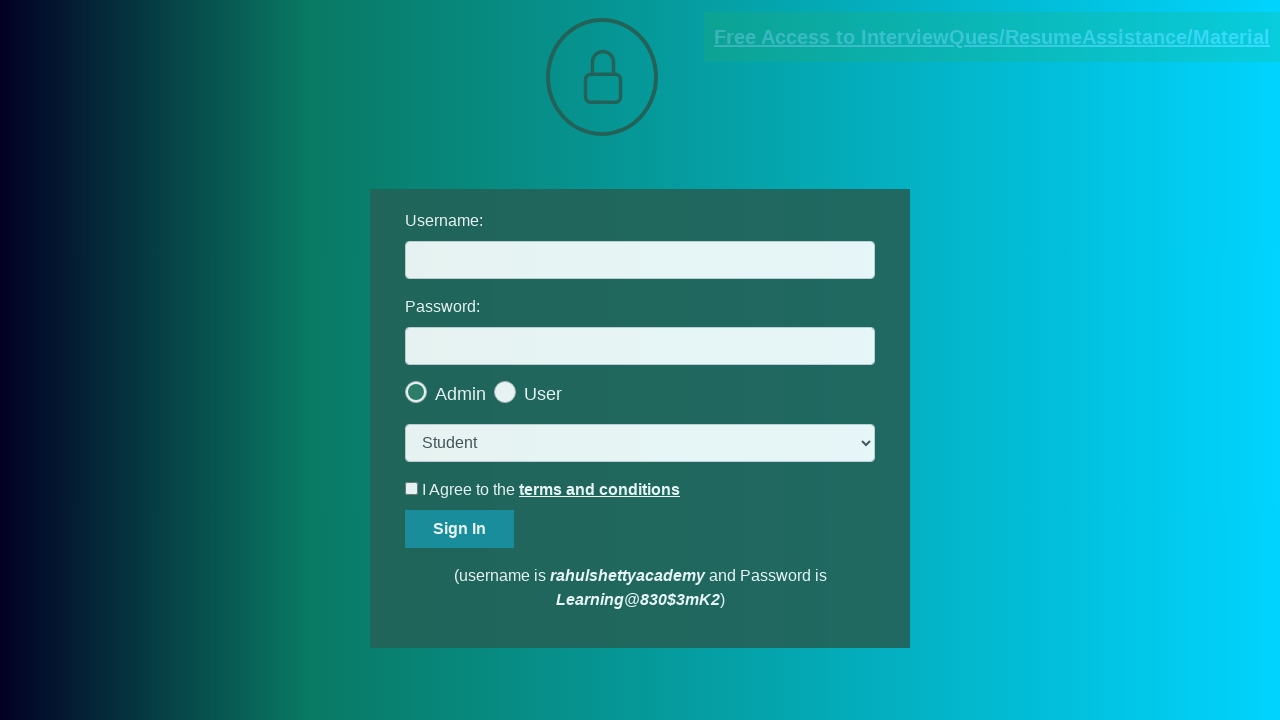

Page loaded and DOM content ready at https://rahulshettyacademy.com/loginpagePractise/
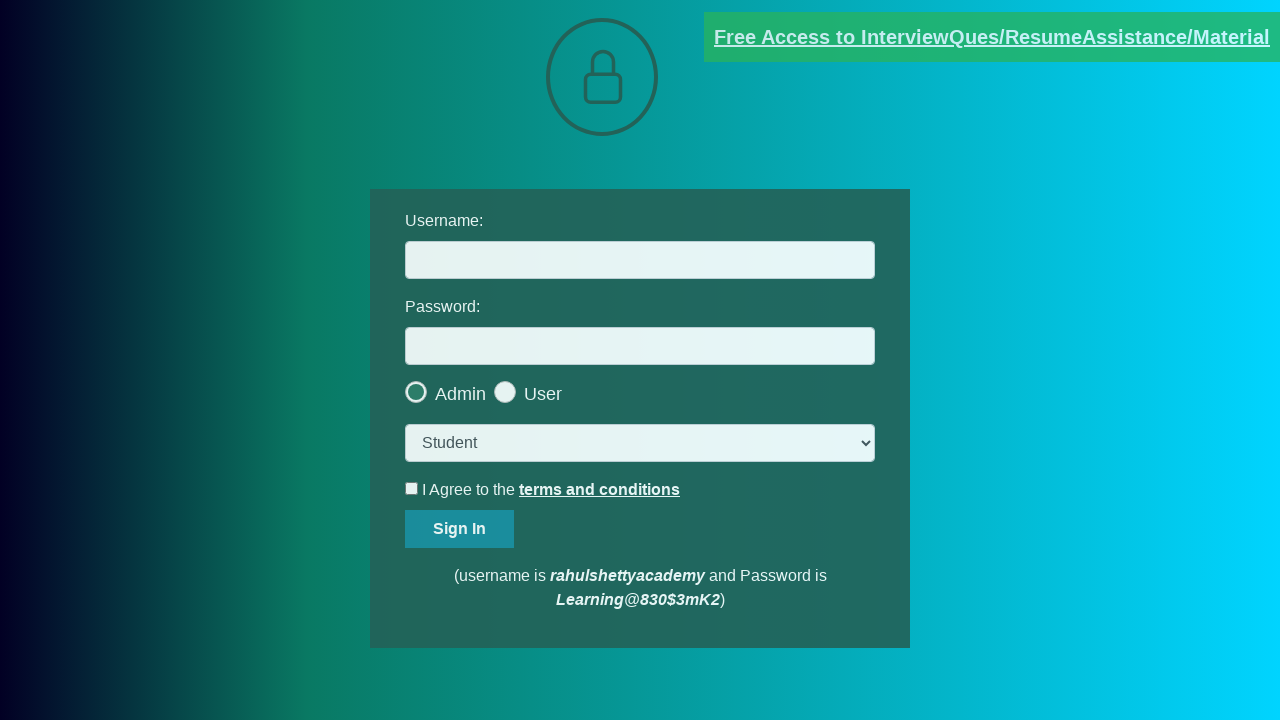

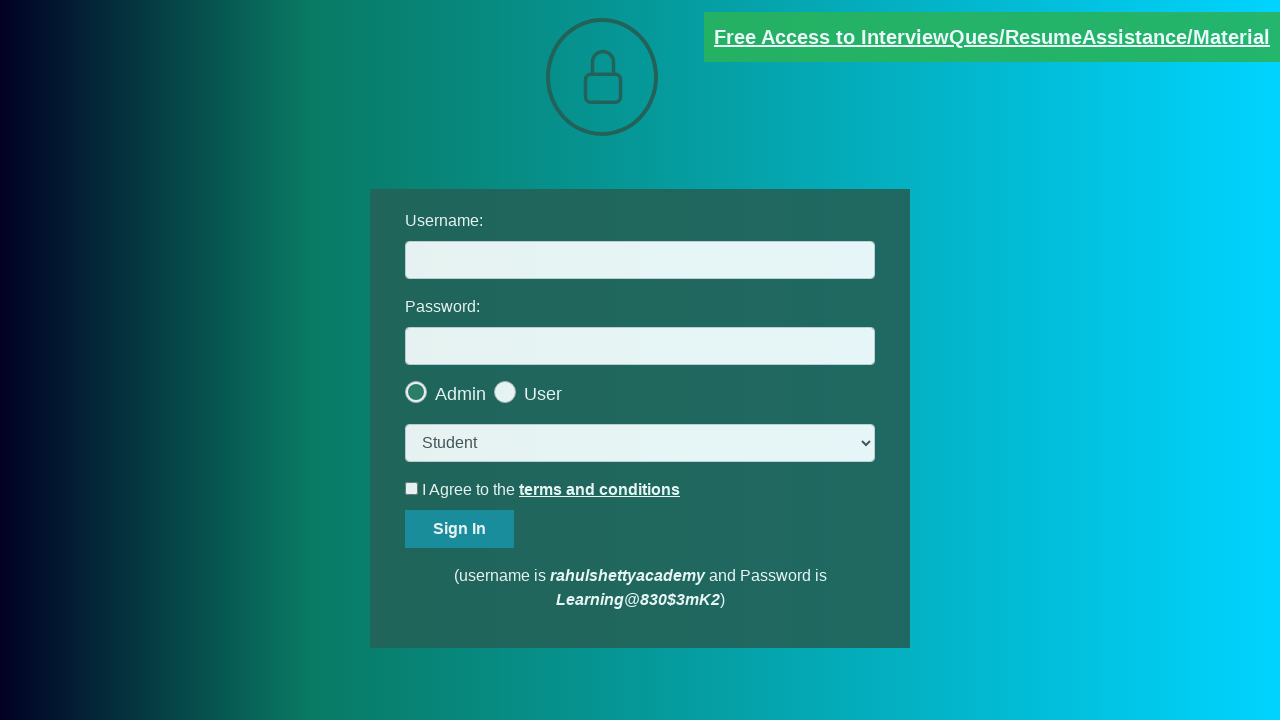